Tests HTML5 drag and drop functionality by dragging element from column A to column B and verifying the elements switch places

Starting URL: http://the-internet.herokuapp.com/drag_and_drop

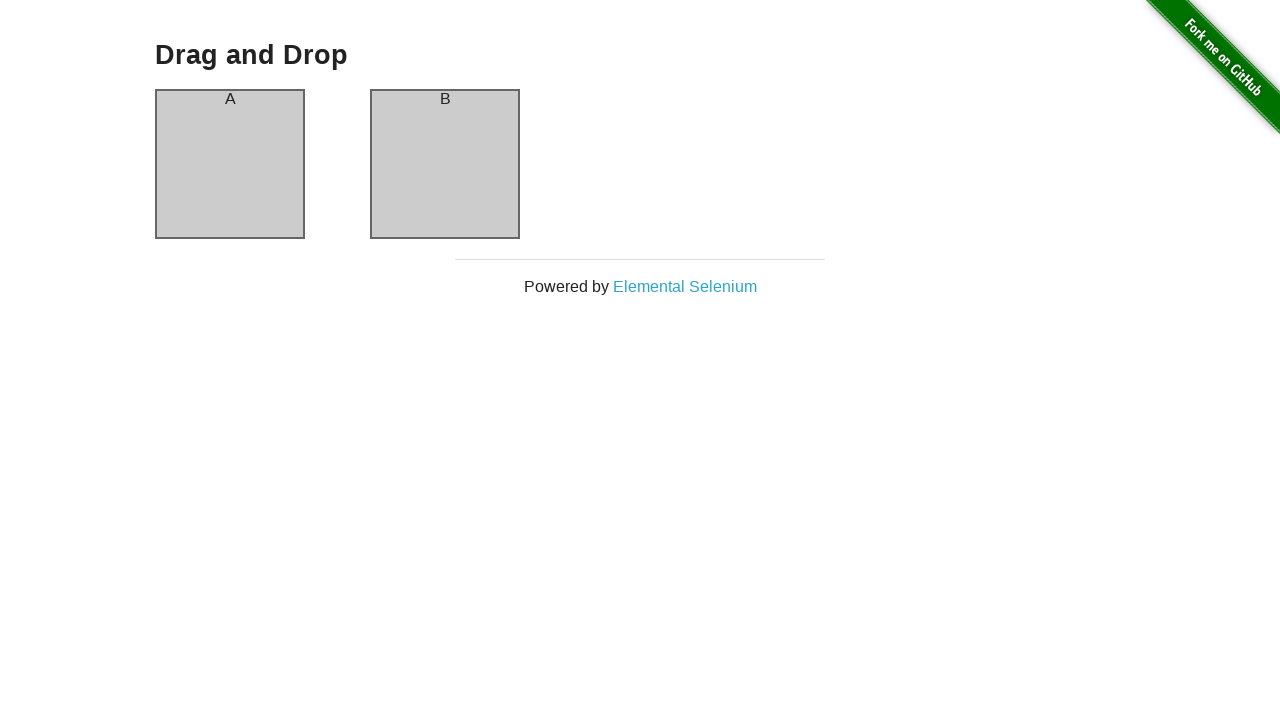

Located source element in column A
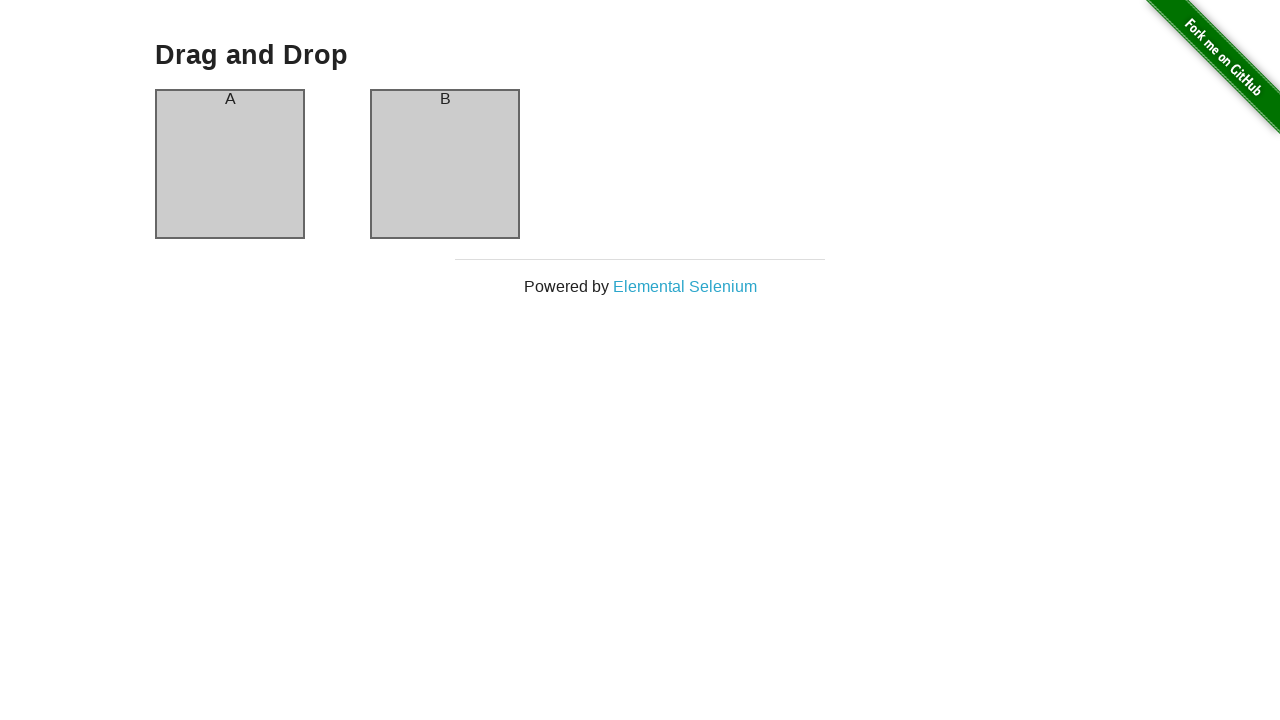

Located target element in column B
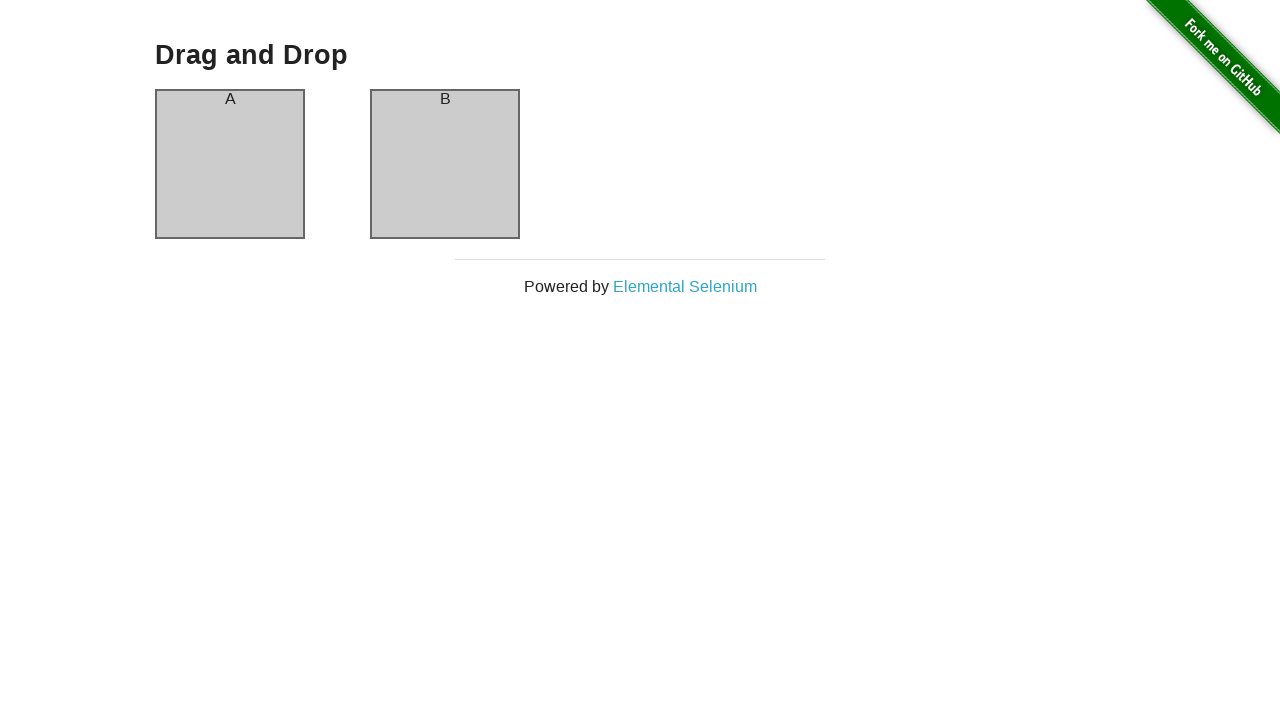

Dragged element from column A to column B at (445, 164)
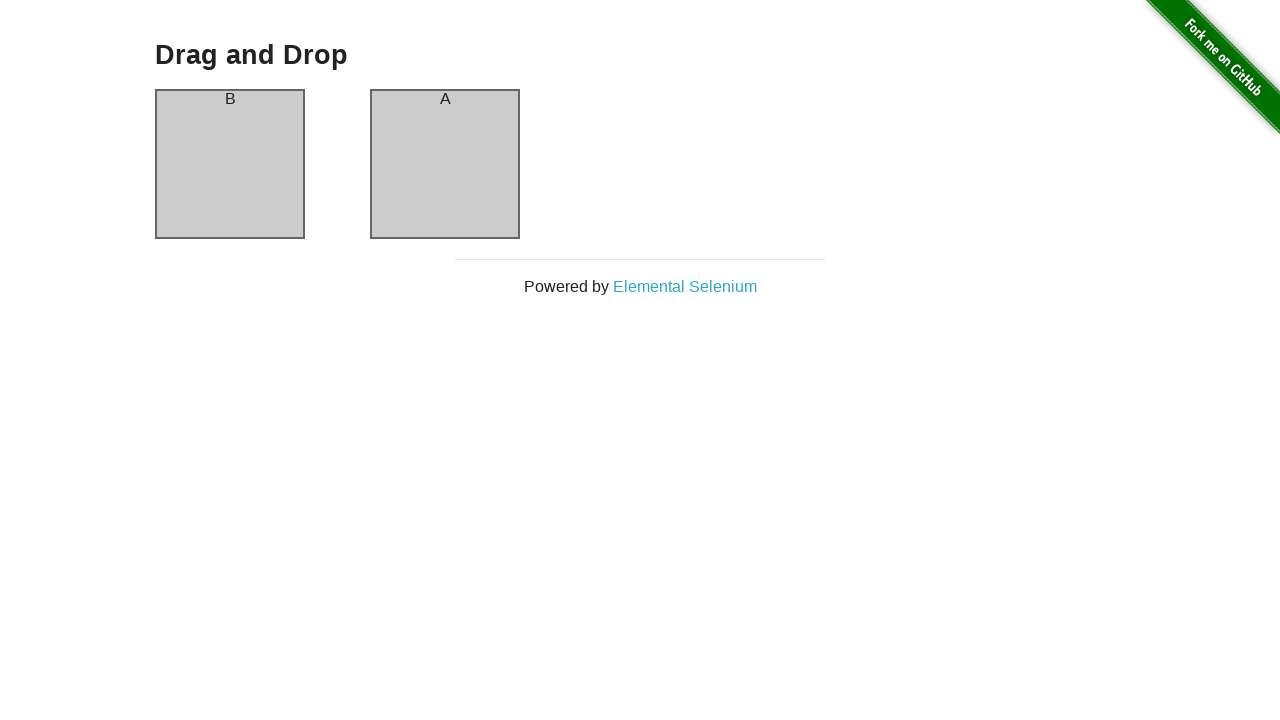

Verified that column A header now contains 'B'
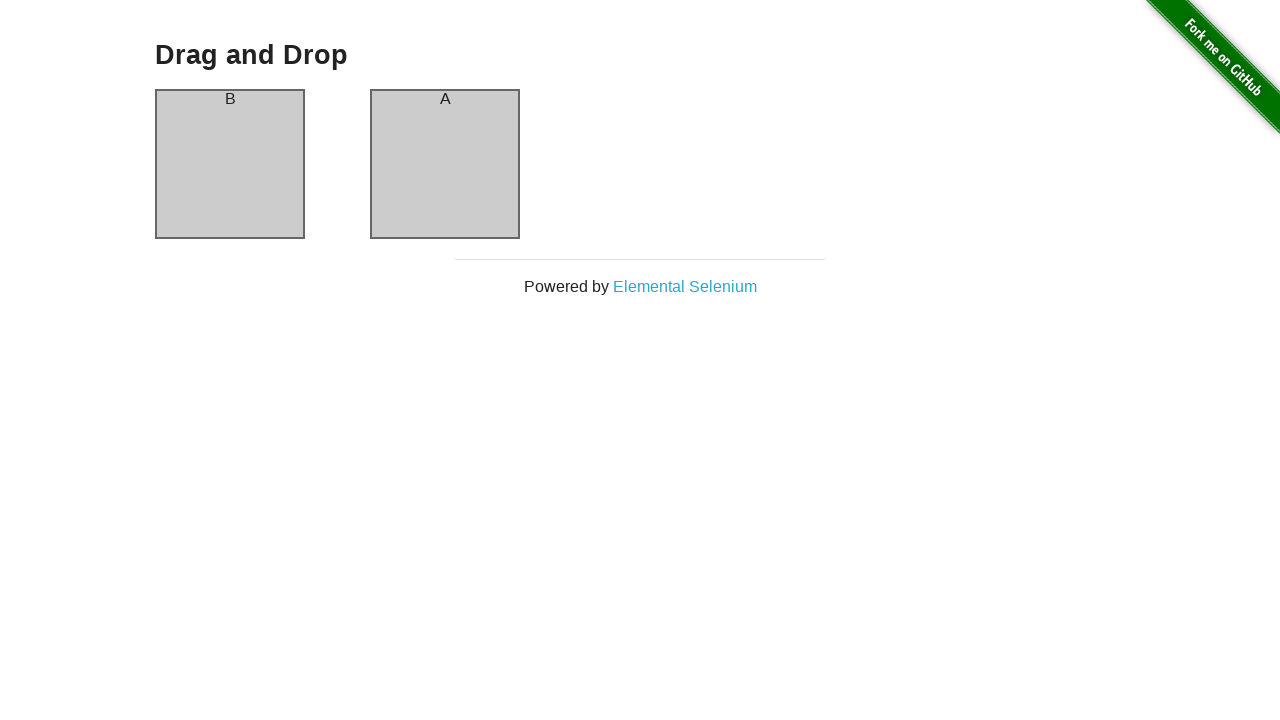

Asserted column A header text is 'B'
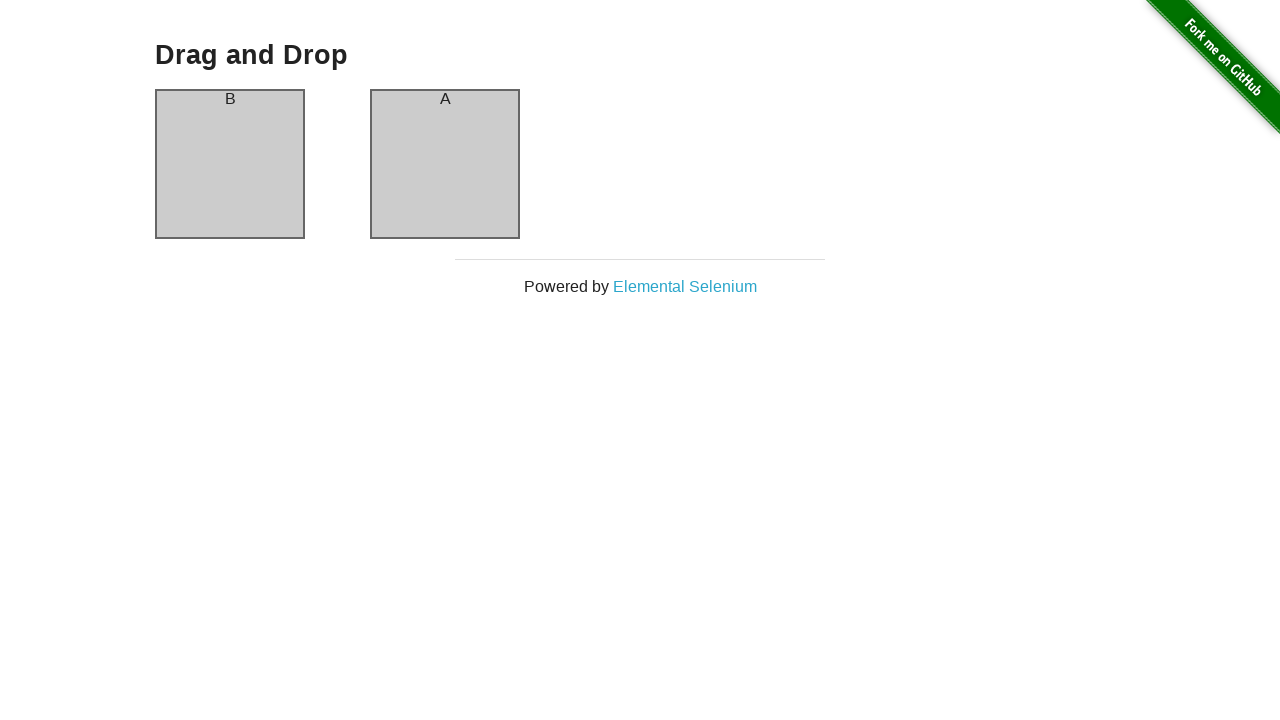

Asserted column B header text is 'A' - drag and drop test passed
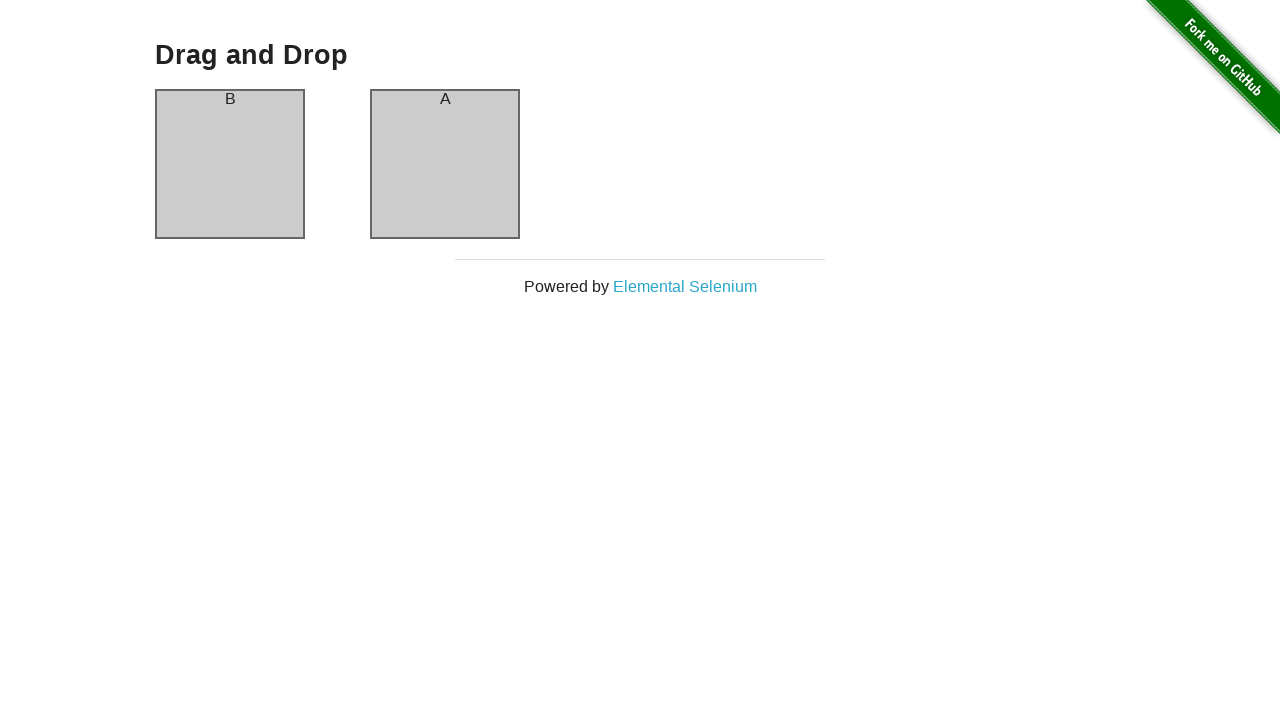

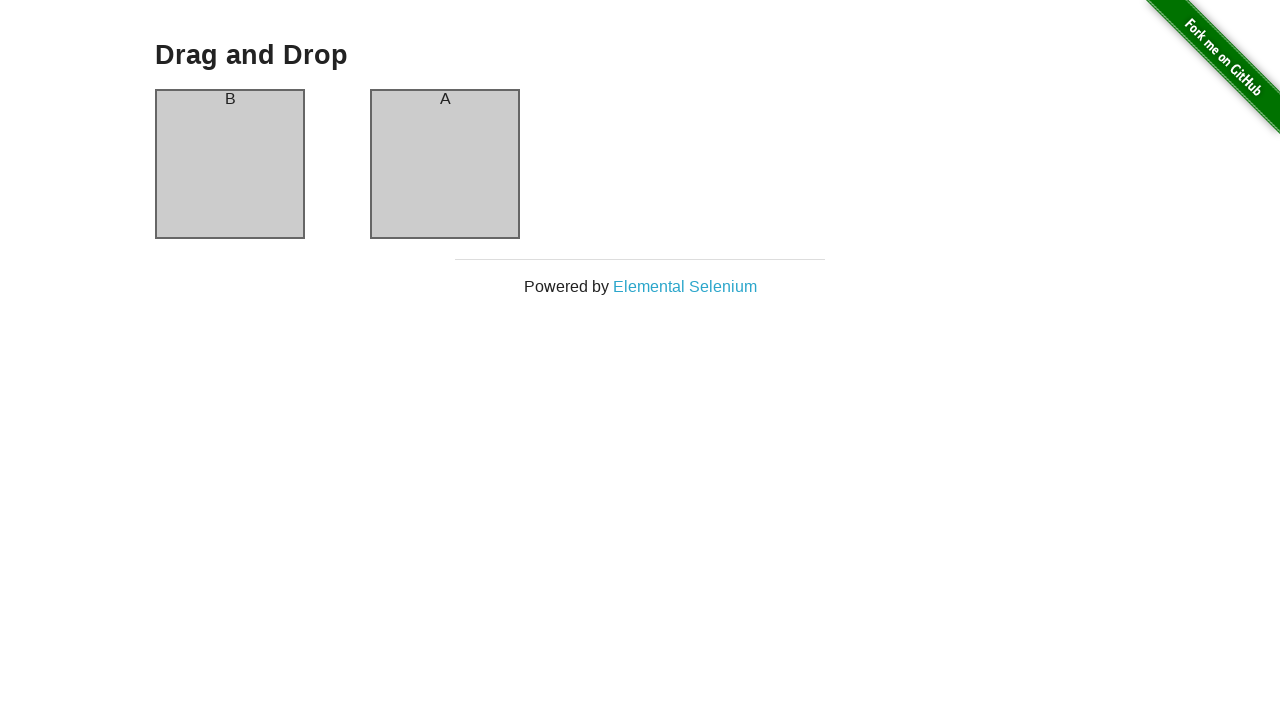